Tests the sign up zip code validation with only 3 digits, expecting an error message about 5 digit requirement

Starting URL: https://www.sharelane.com/

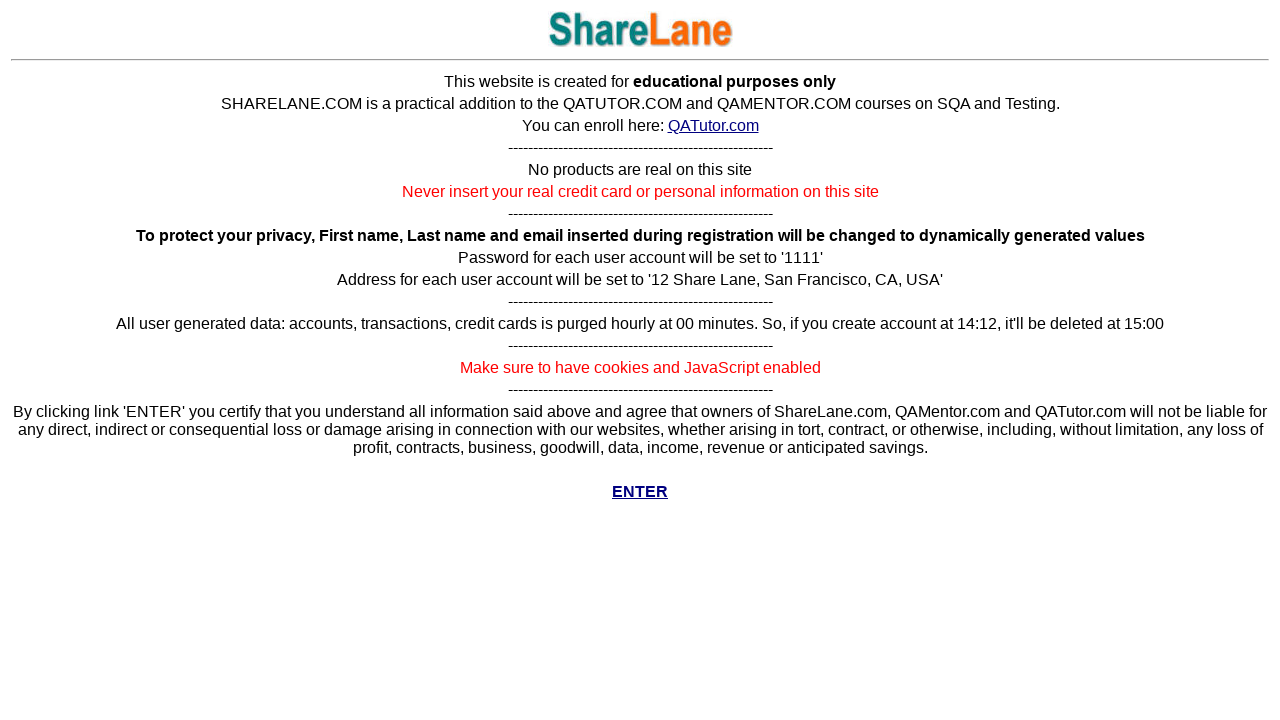

Clicked Enter button to access main page at (640, 492) on a[href='../cgi-bin/main.py']
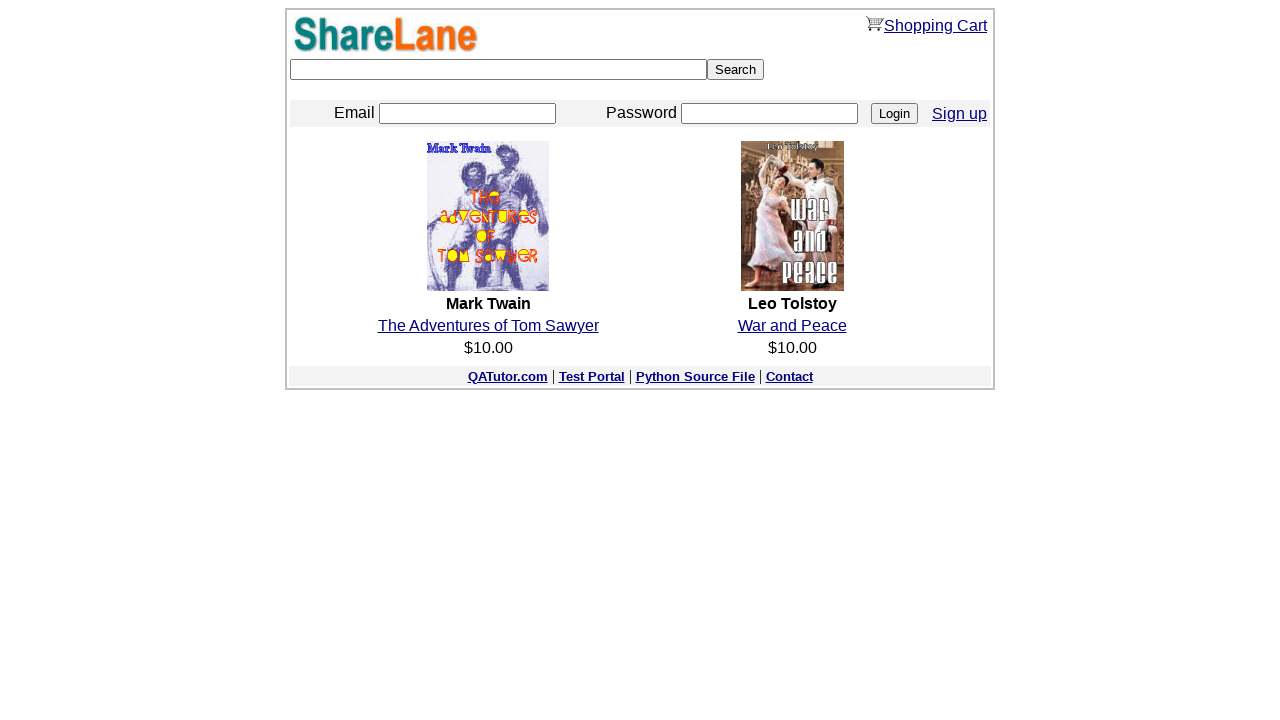

Clicked Sign Up link to open registration form at (960, 113) on a[href='./register.py']
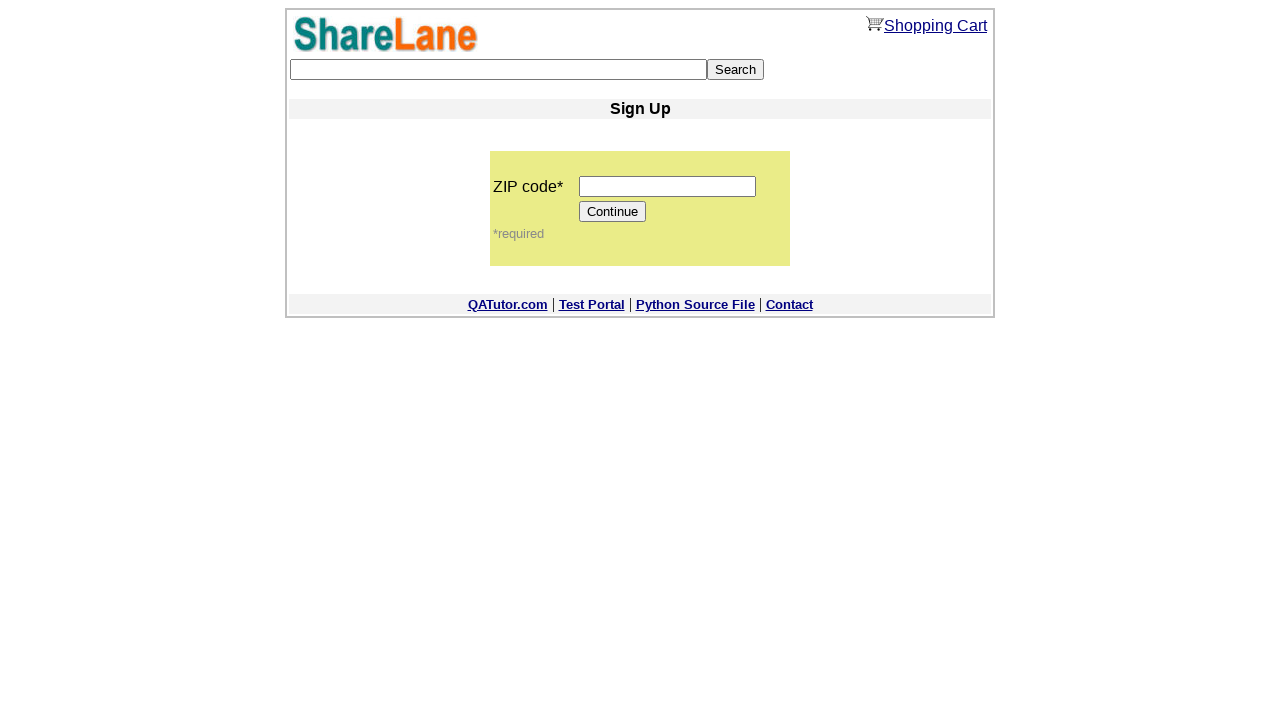

Entered 3-digit zip code '123' in zip code field on input[name='zip_code']
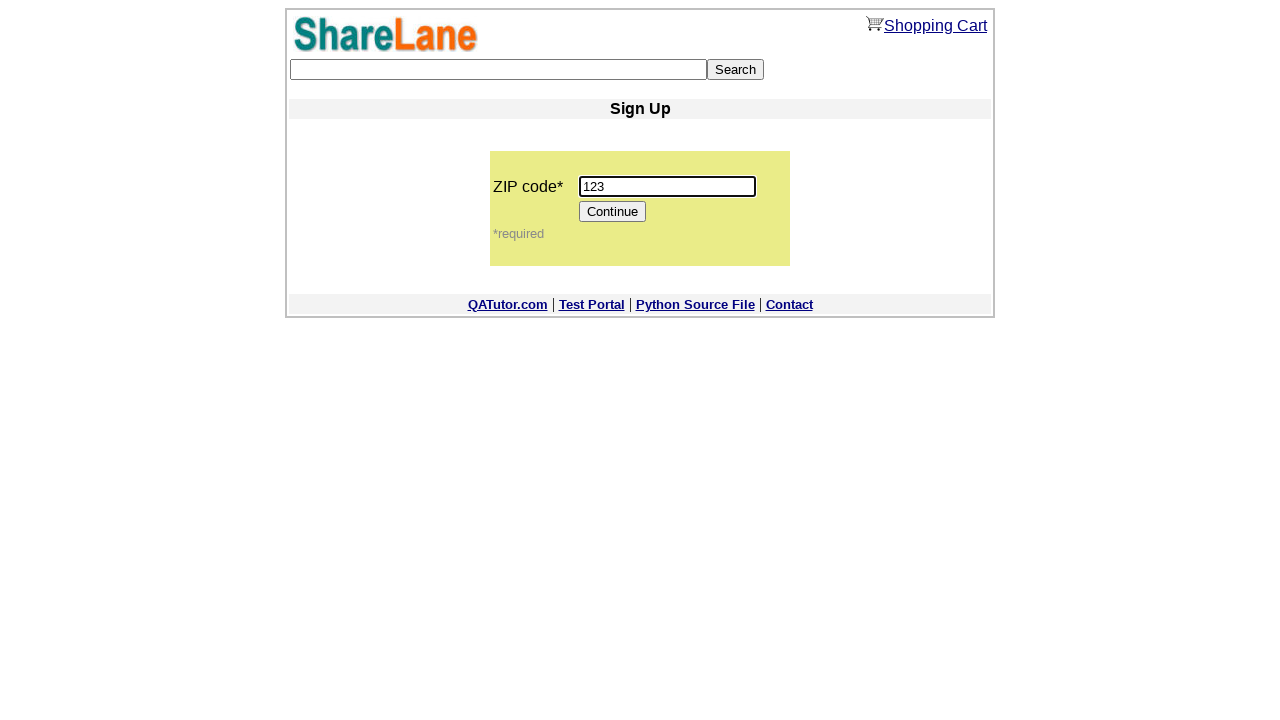

Clicked Continue button to submit form with invalid zip code at (613, 212) on input[value='Continue']
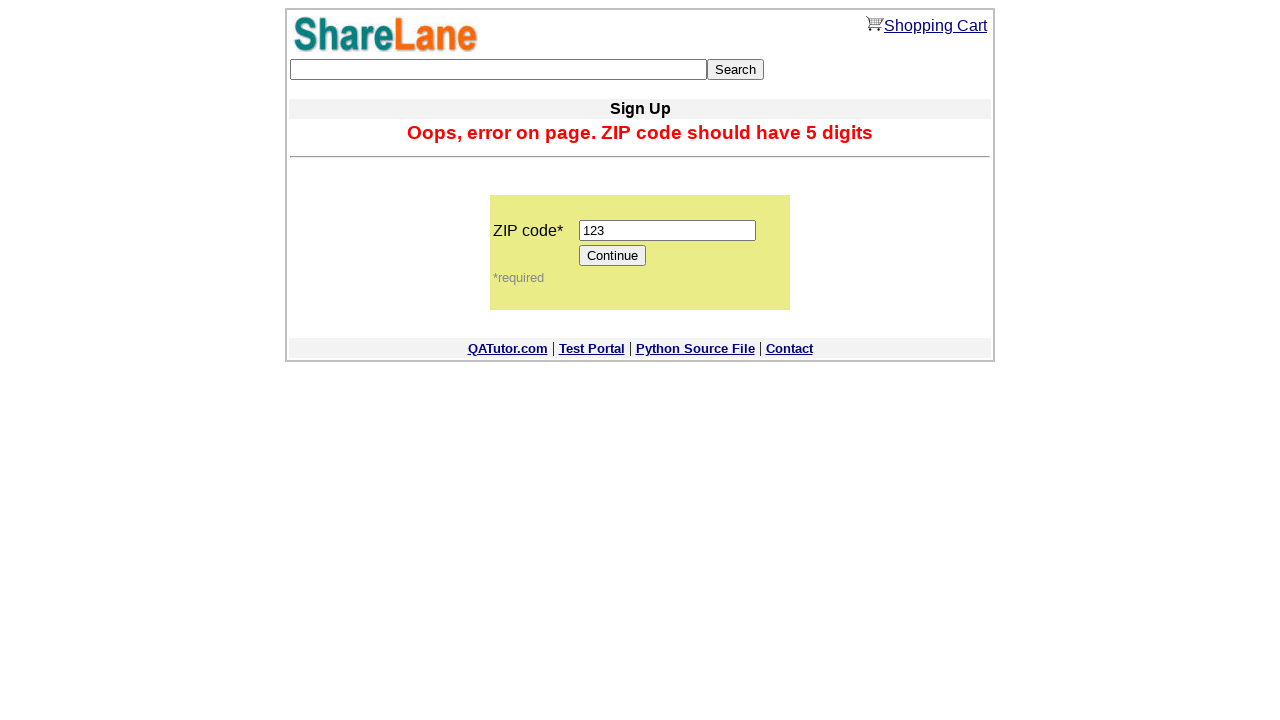

Error message appeared confirming 5-digit zip code requirement validation
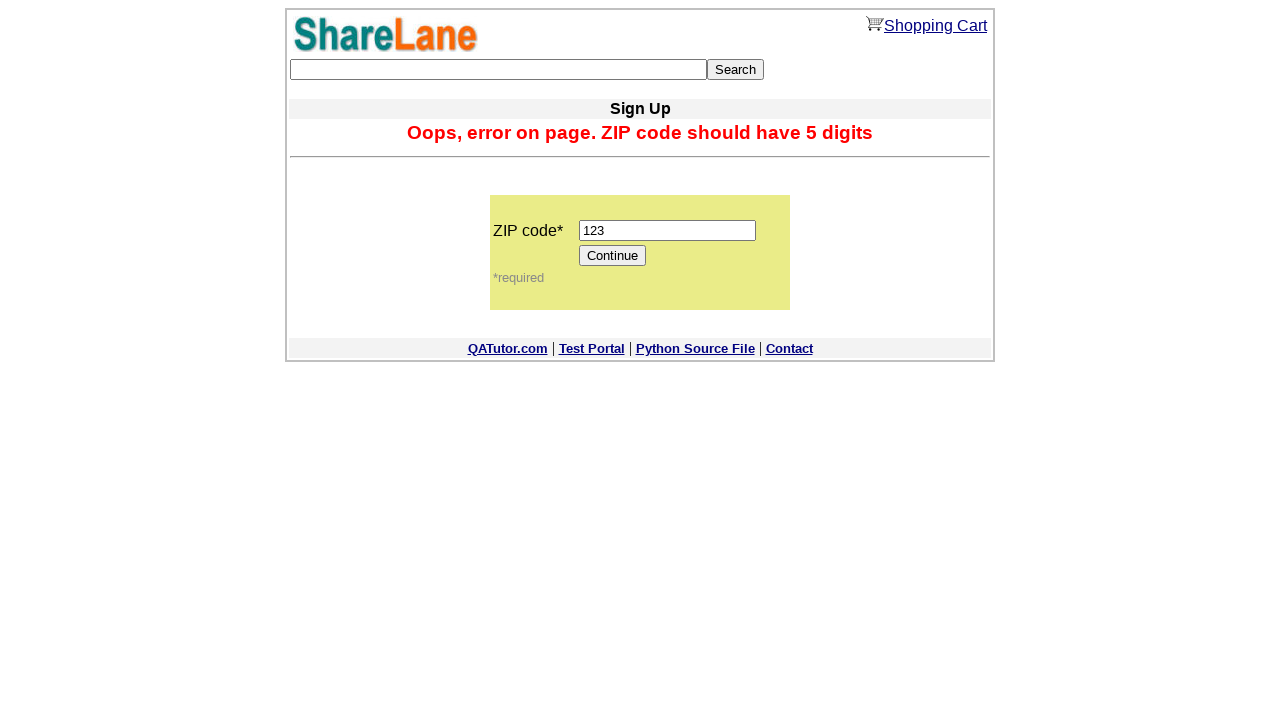

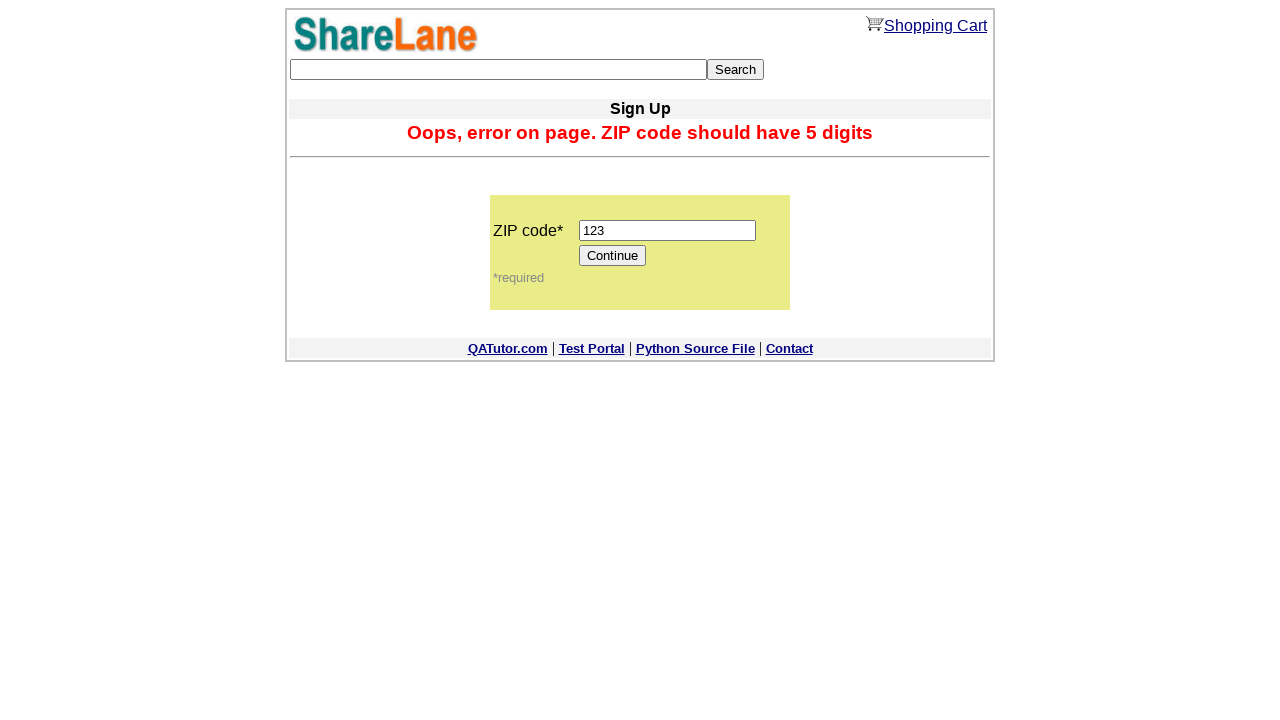